Tests a registration form by filling in required fields (first name, last name, city) and submitting, then verifies the success message is displayed.

Starting URL: http://suninjuly.github.io/registration1.html

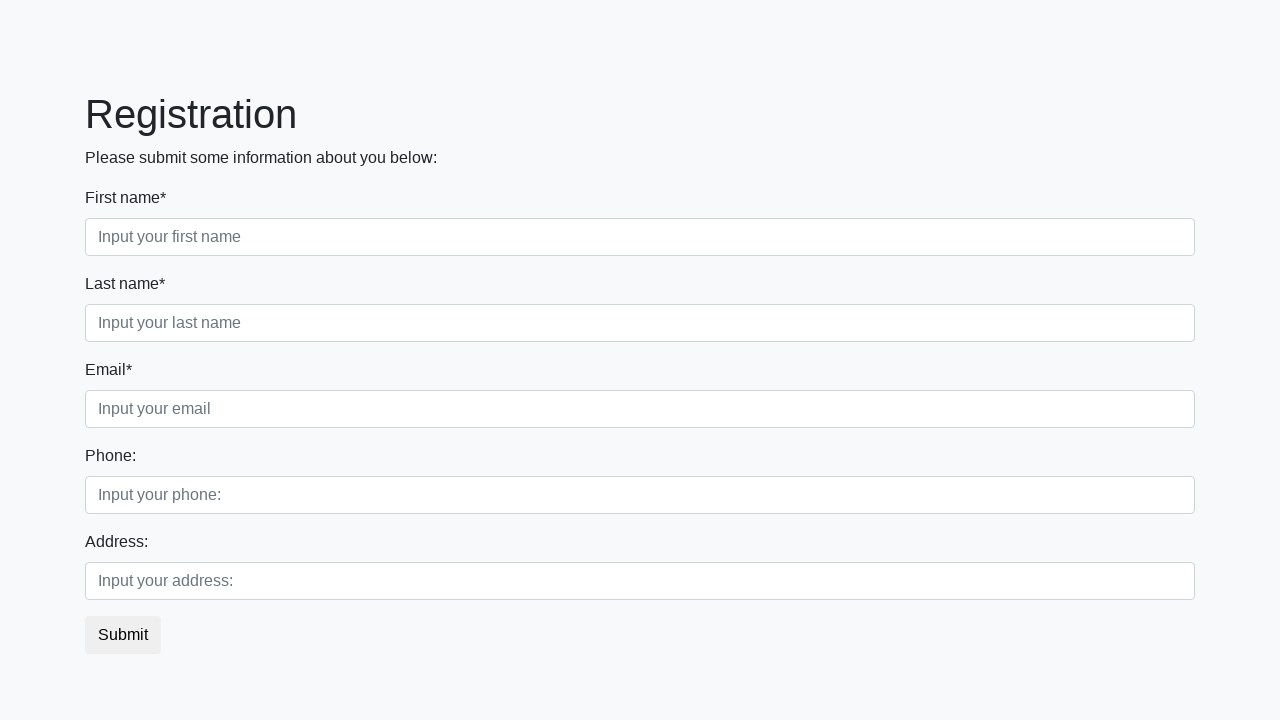

Filled first name field with 'Ivan' on .first_block .first
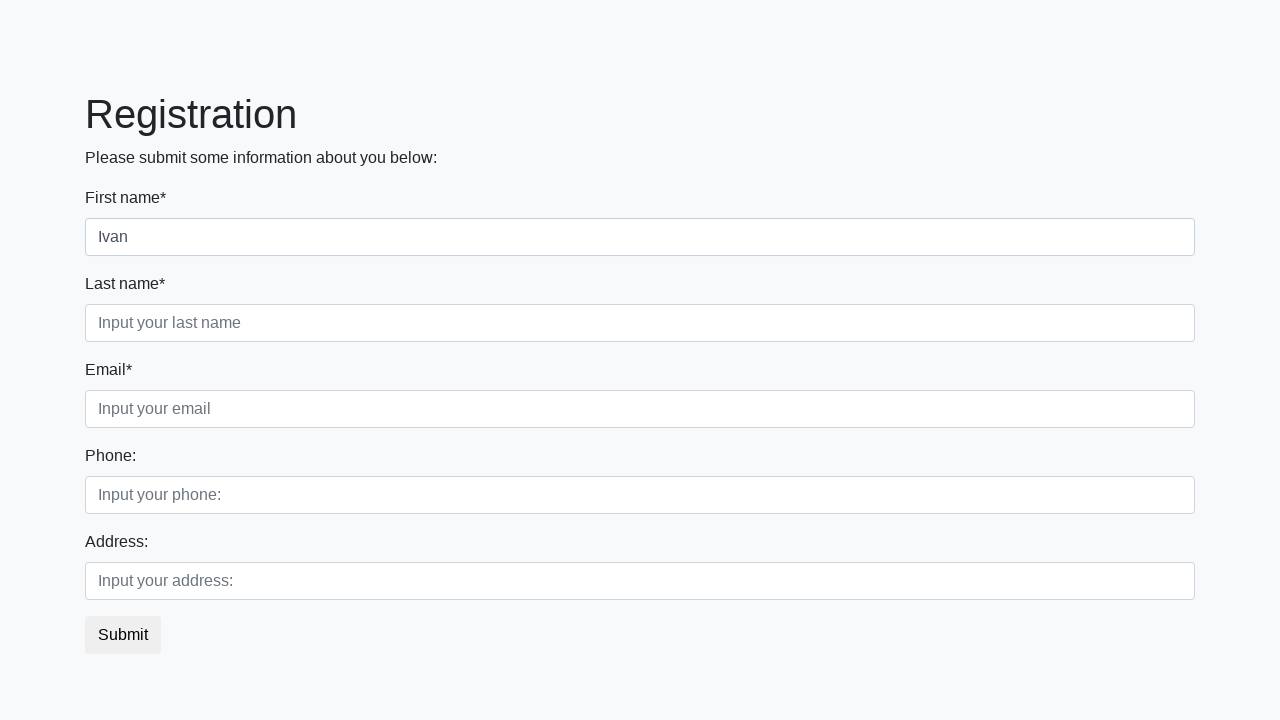

Filled last name field with 'Petrov' on .first_block .second
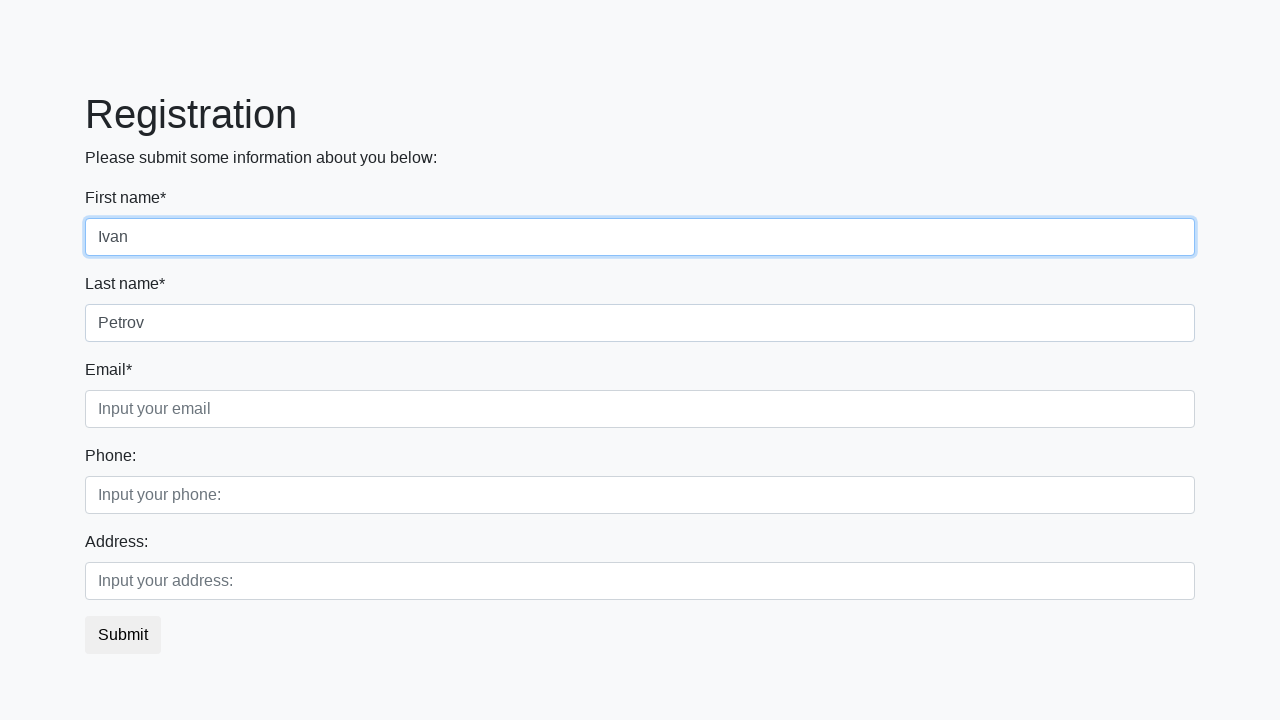

Filled city field with 'Smolensk' on .first_block .third
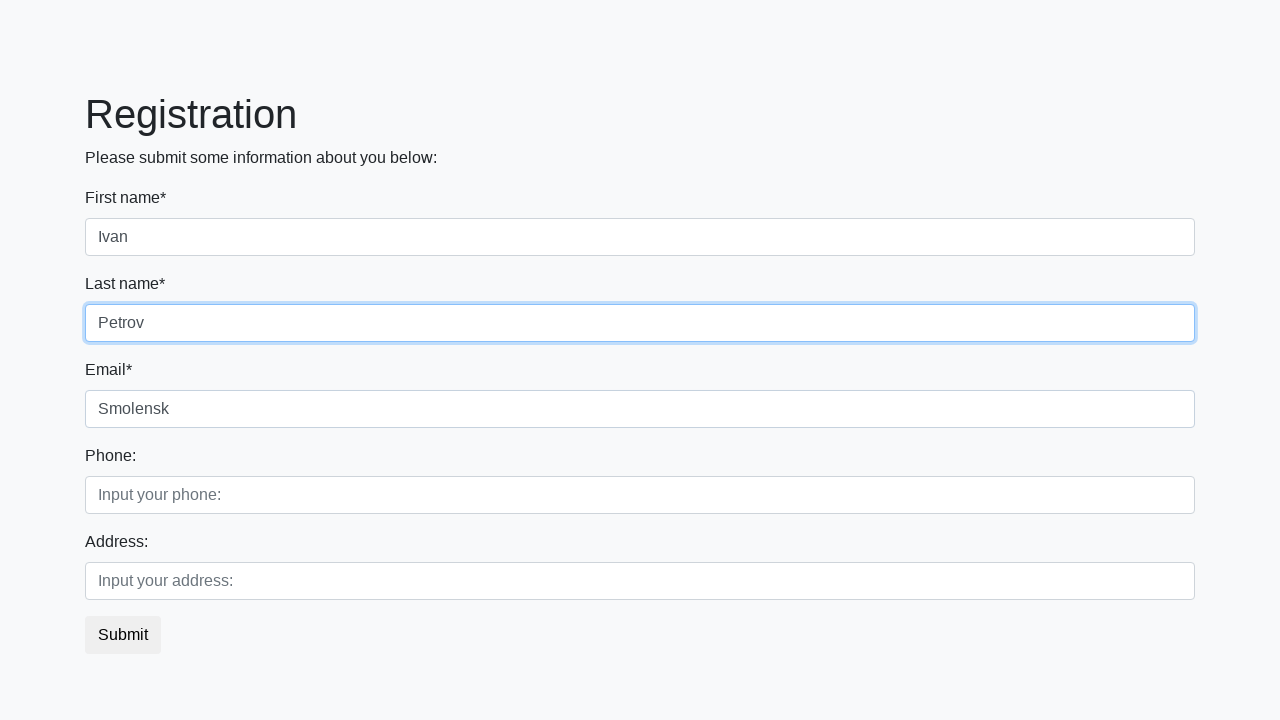

Clicked submit button to register at (123, 635) on button.btn
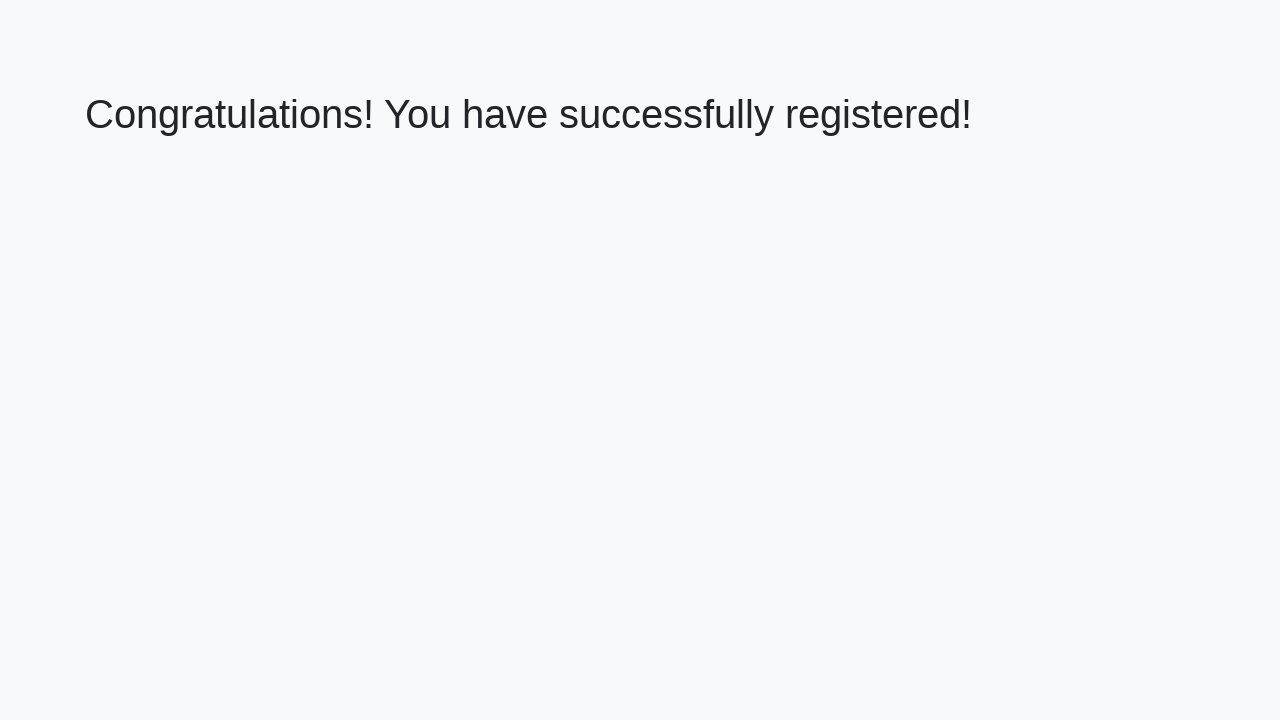

Success message element loaded
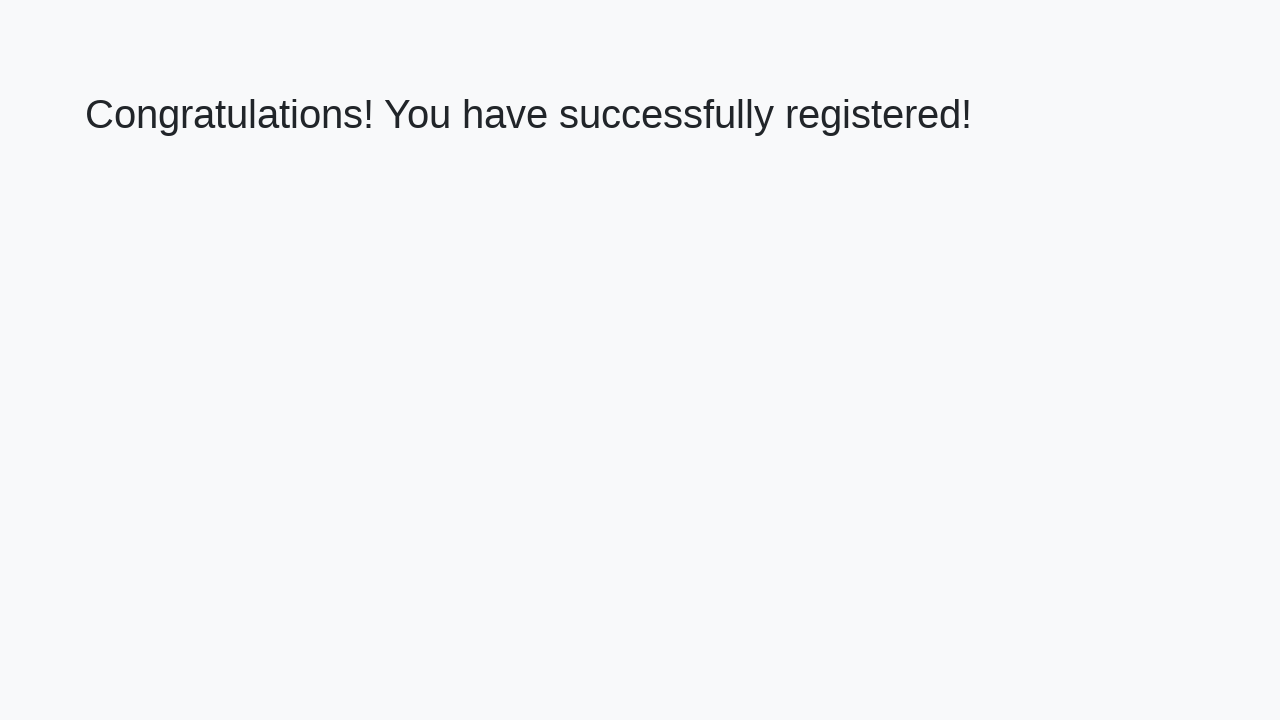

Retrieved success message text
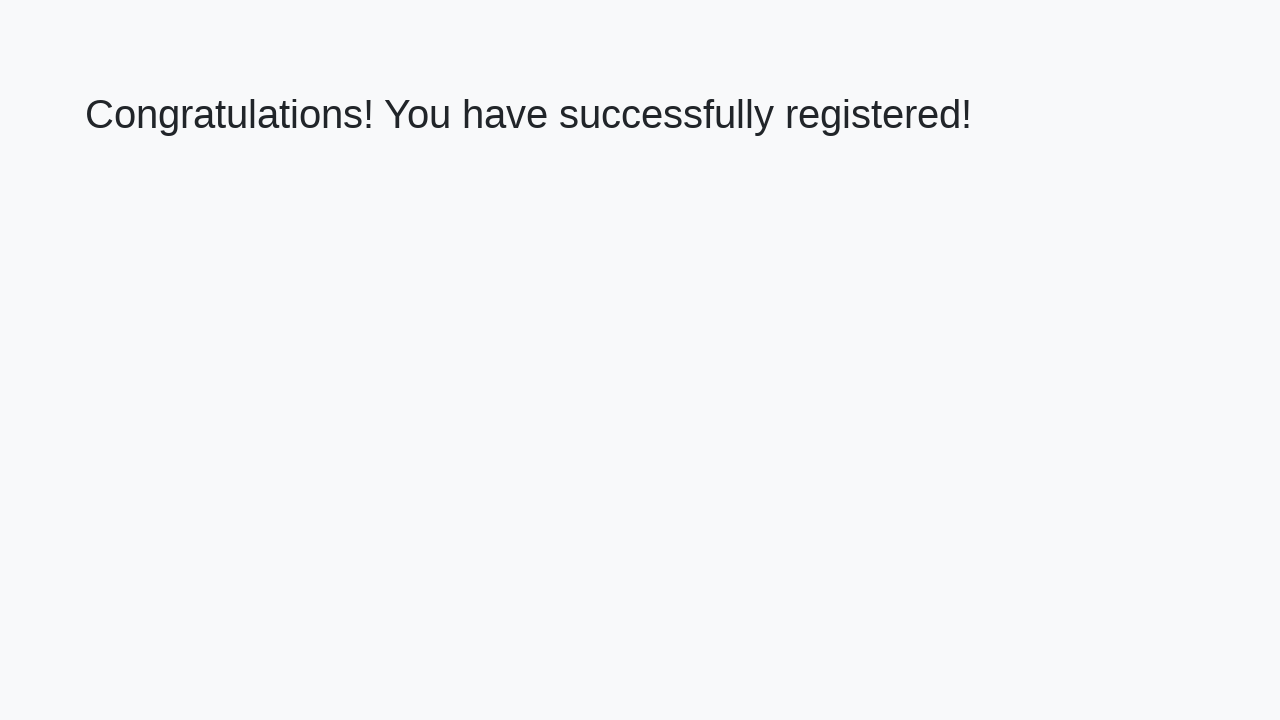

Verified success message: 'Congratulations! You have successfully registered!'
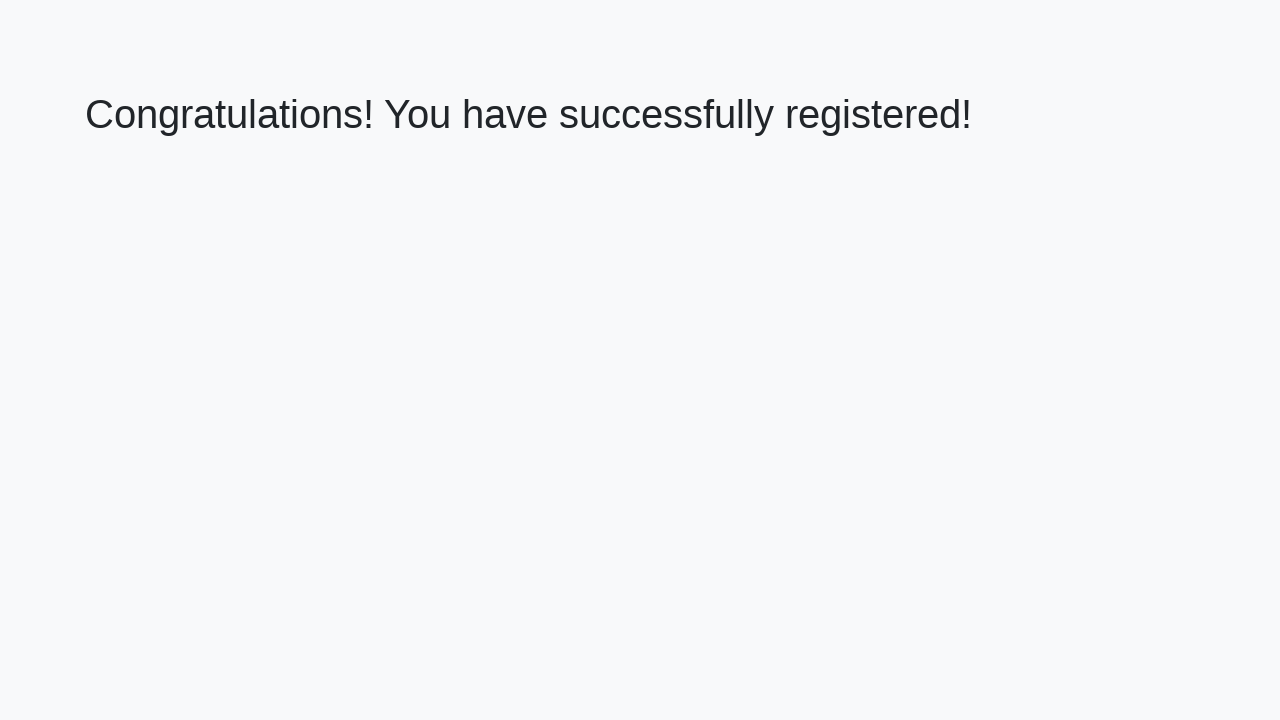

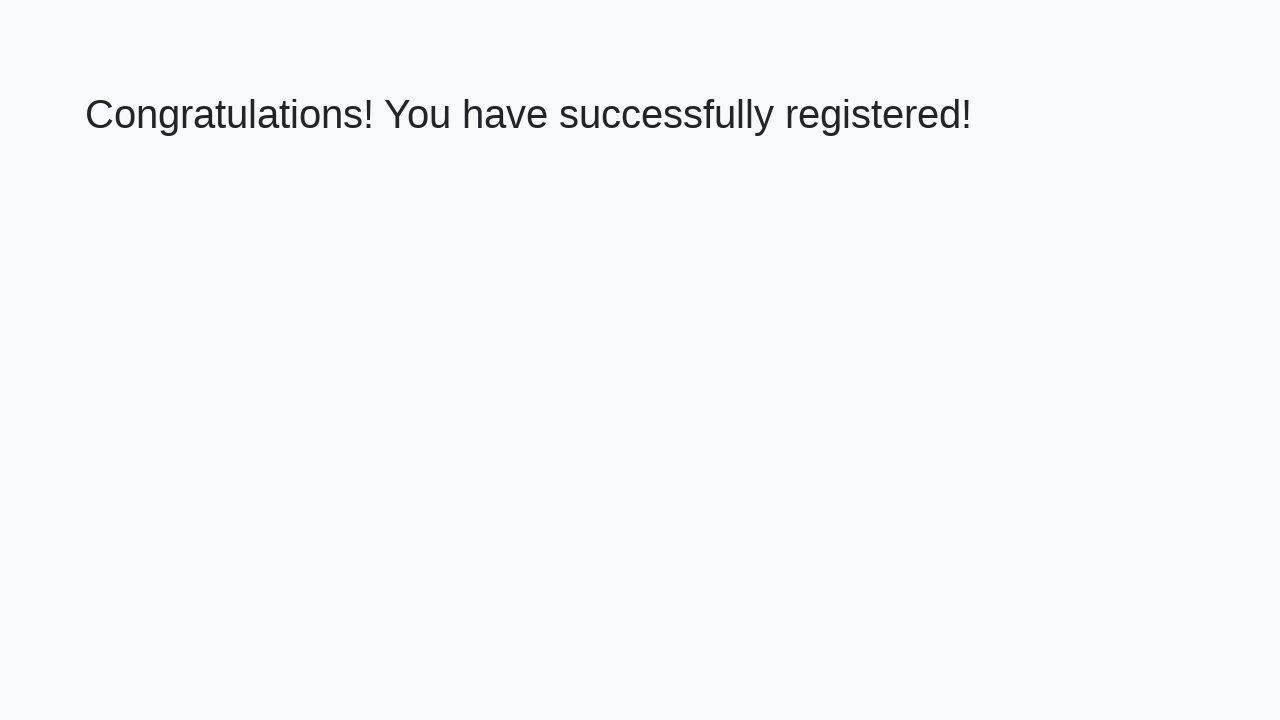